Tests a complete flight booking flow on BlazeDemo by selecting departure/arrival cities, choosing a flight, and filling out the purchase form with passenger and payment details

Starting URL: https://blazedemo.com/

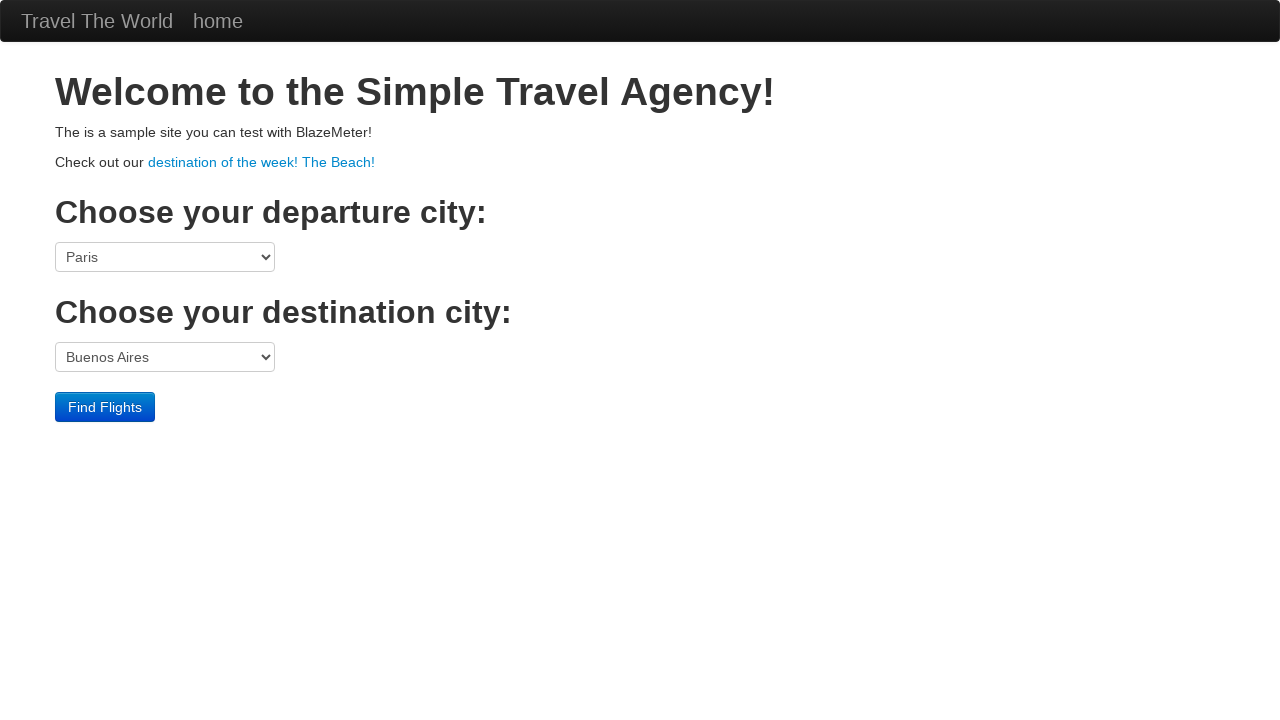

Selected 'San Diego' as departure city on select[name='fromPort']
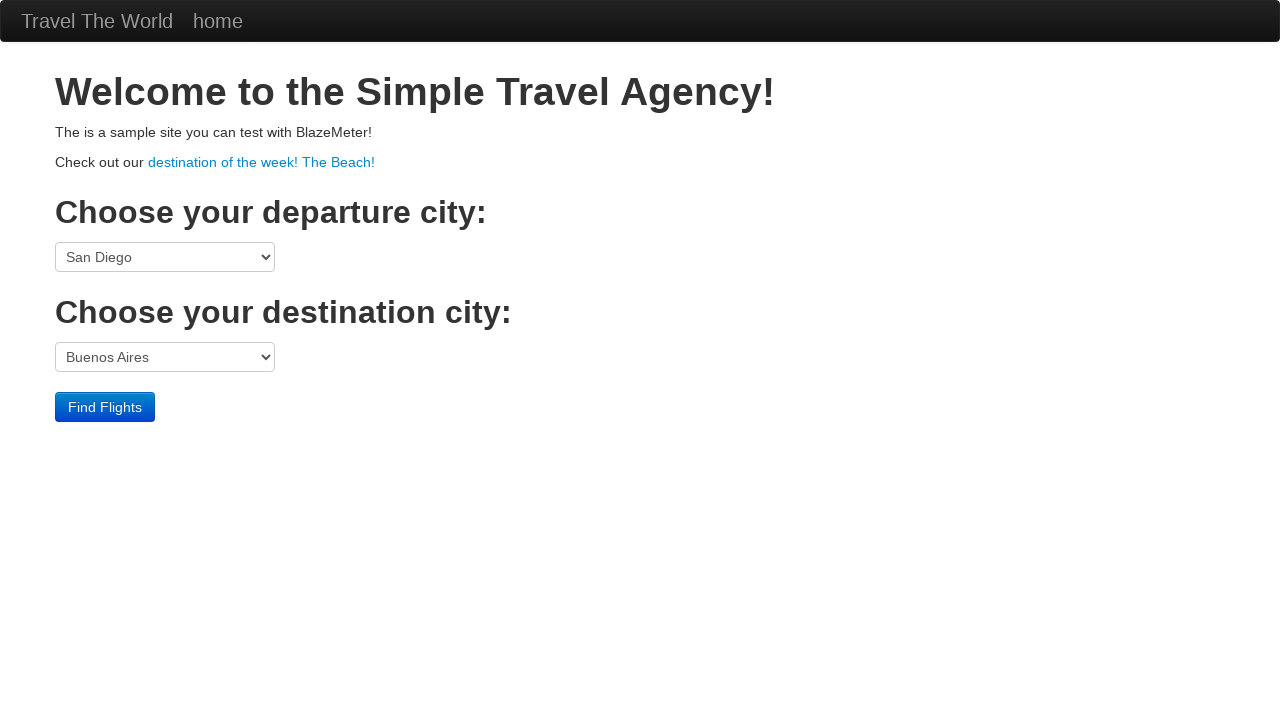

Selected 'Dublin' as arrival city on select[name='toPort']
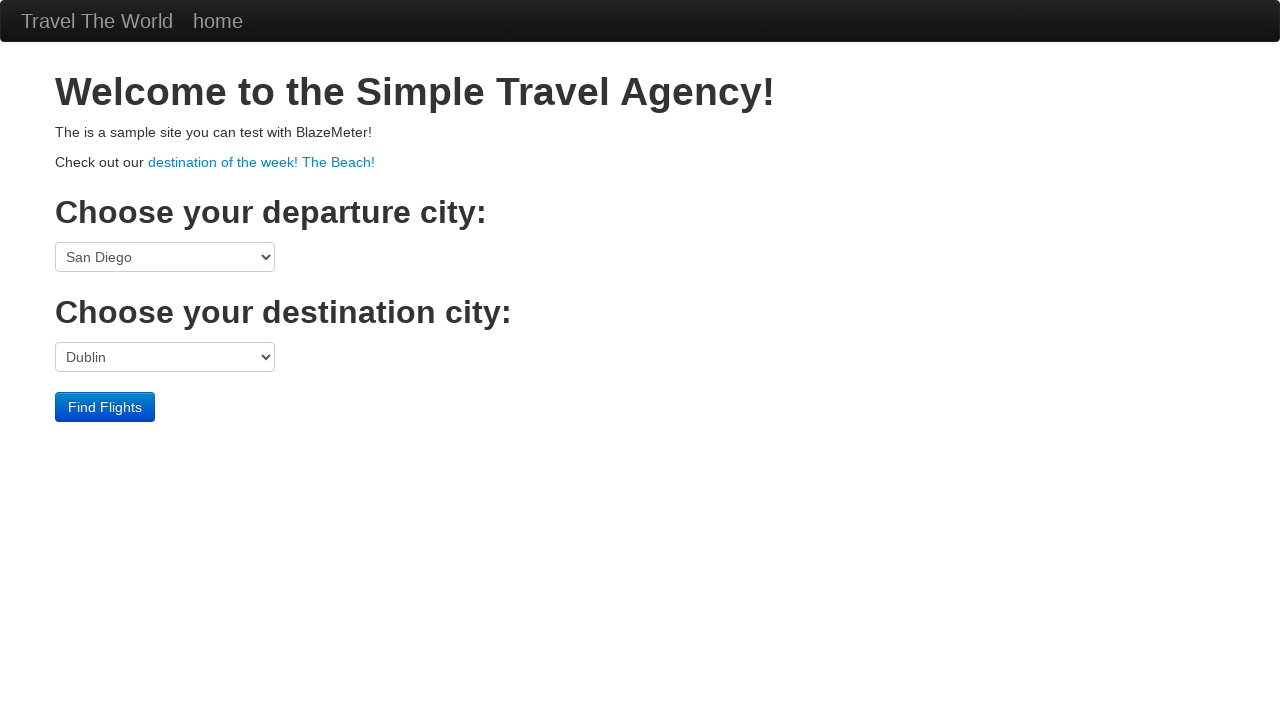

Clicked 'Find Flights' button to search for available flights at (105, 407) on input[value='Find Flights']
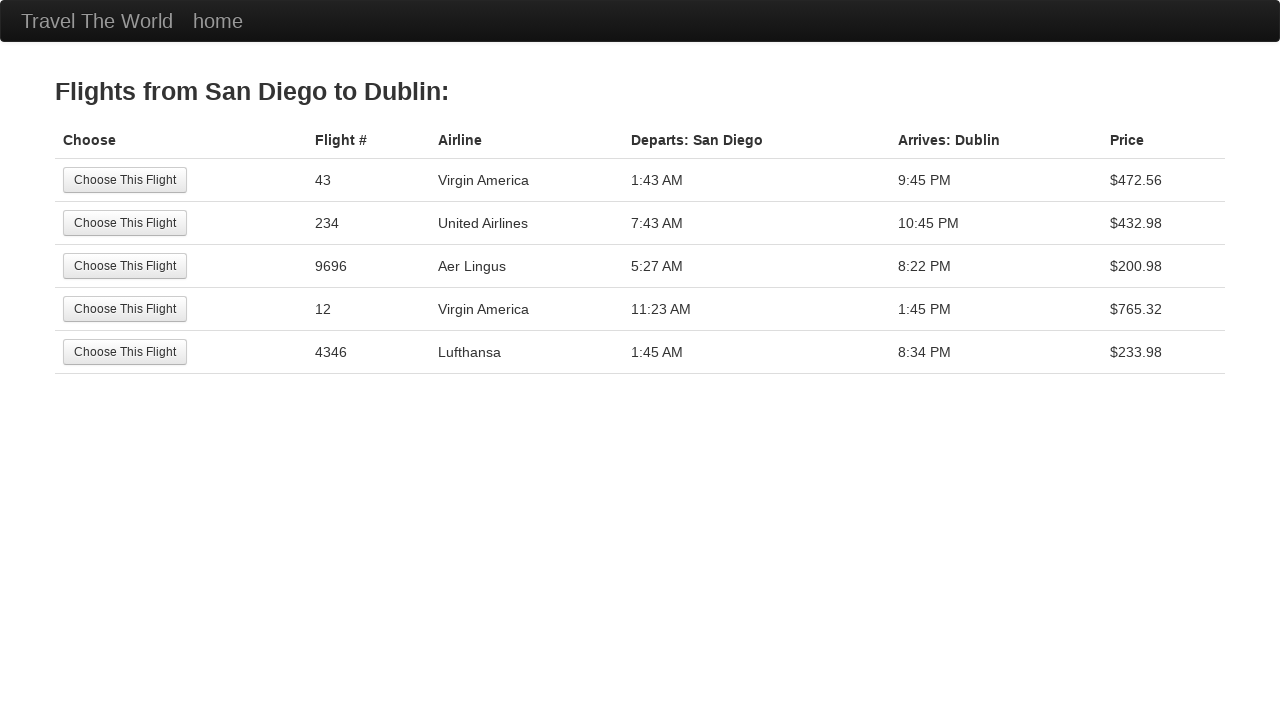

Selected the 4th flight option from available flights at (125, 266) on (//input[@value='Choose This Flight'])[3]
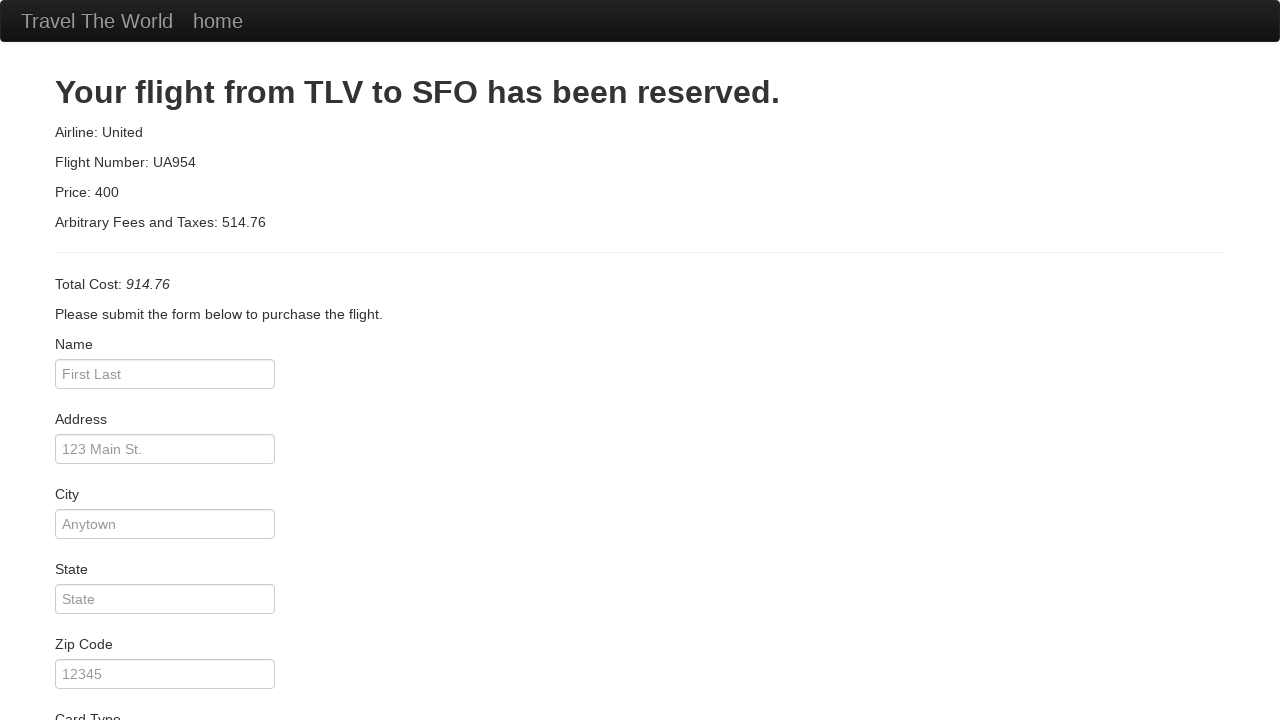

Entered passenger name 'Gonzalo' on #inputName
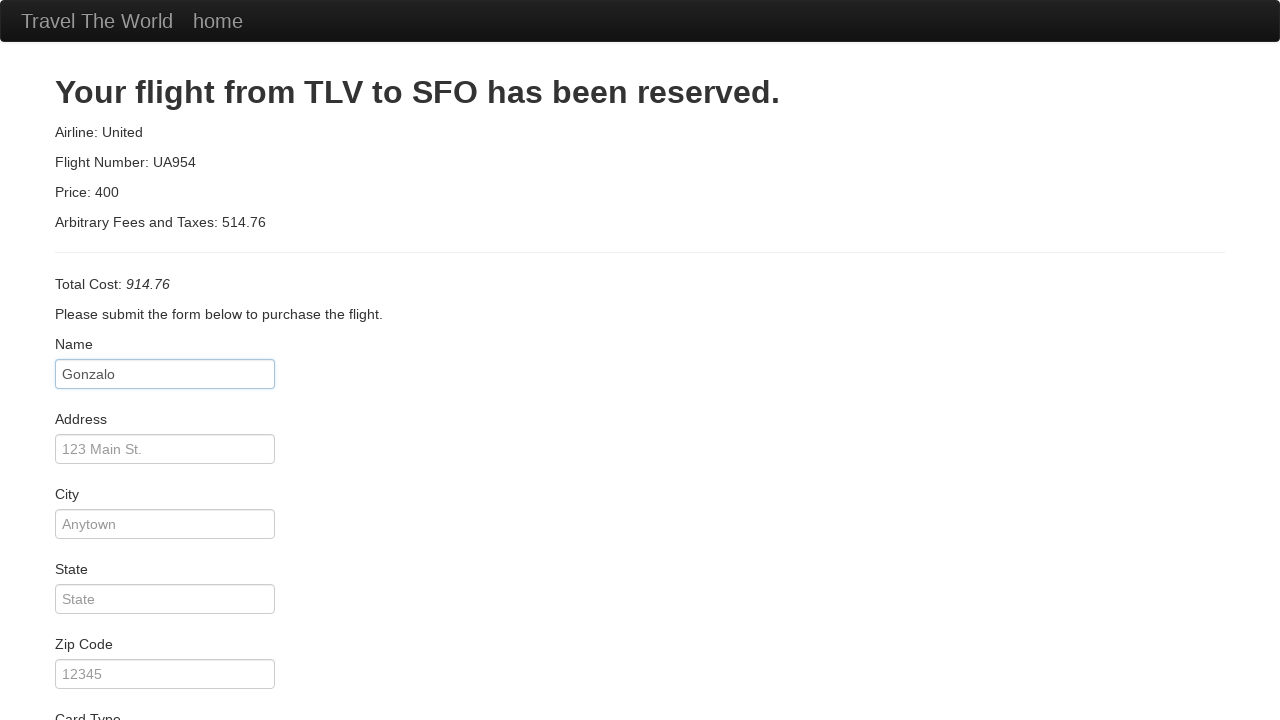

Entered passenger address 'Don Lopez De Sosa' on #address
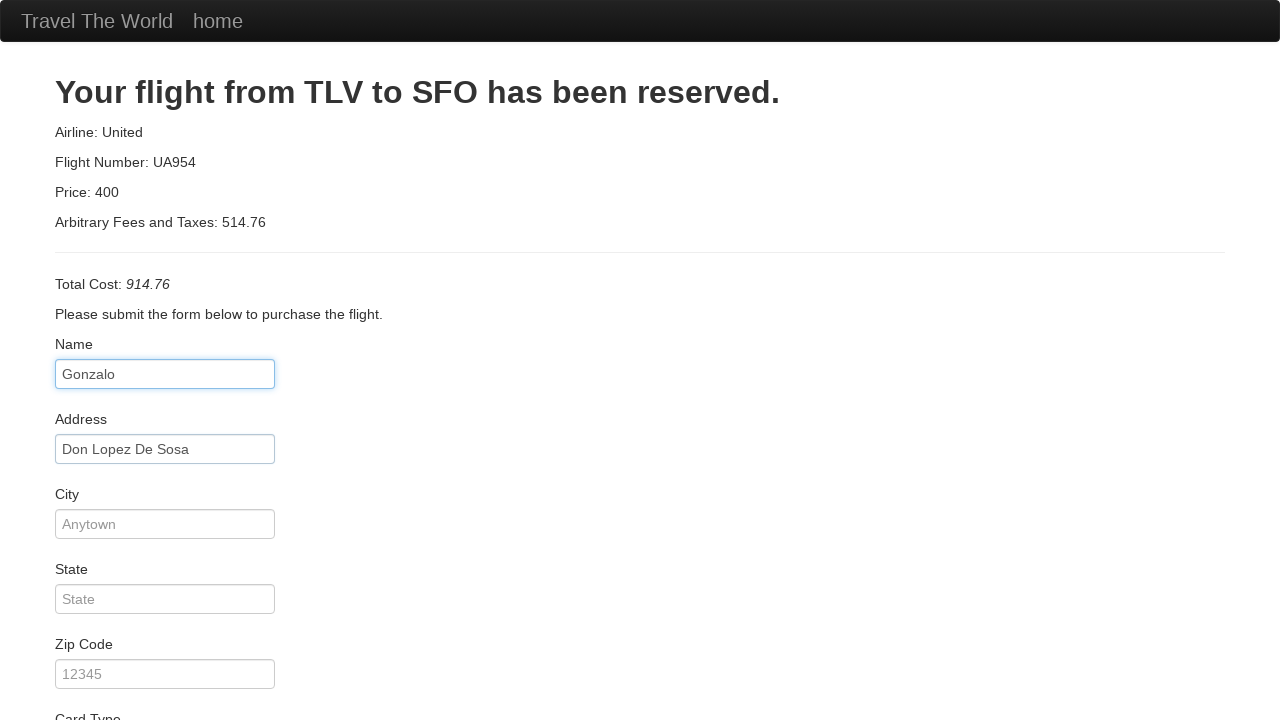

Entered passenger city 'Cordoba' on #city
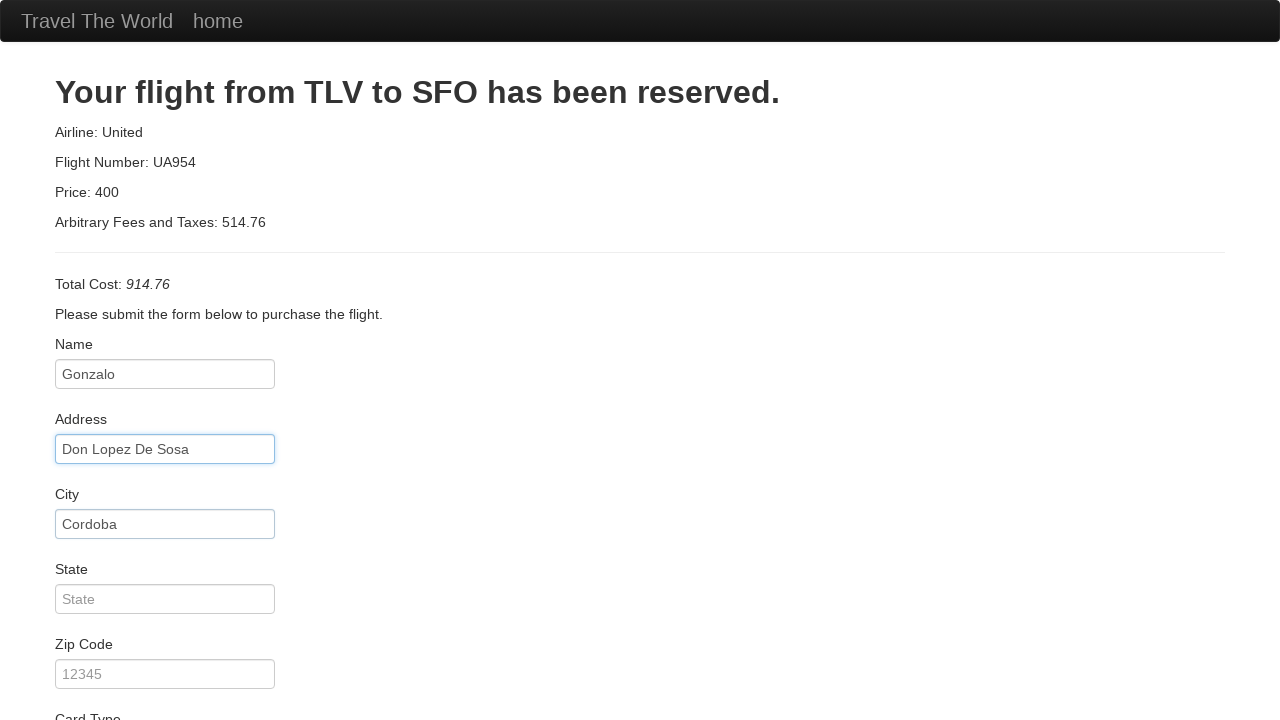

Entered passenger state 'España' on #state
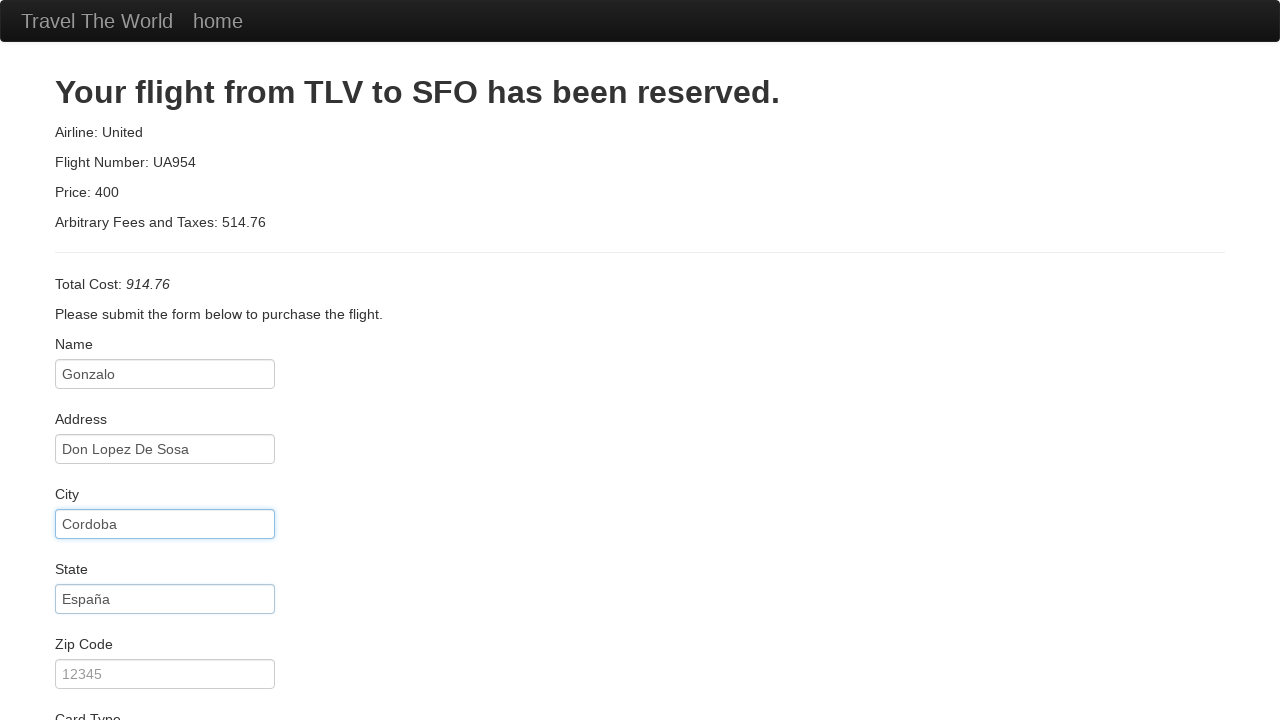

Entered passenger zip code '14200' on #zipCode
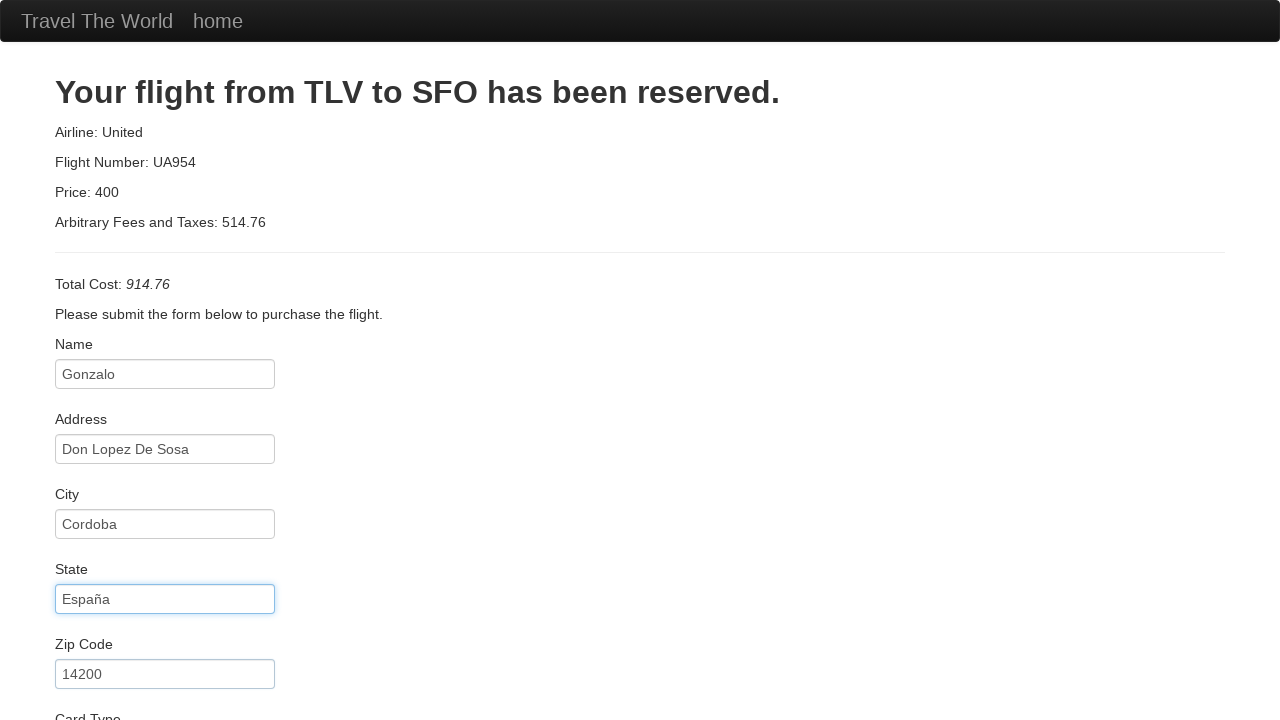

Selected 'Diner's Club' as card type on #cardType
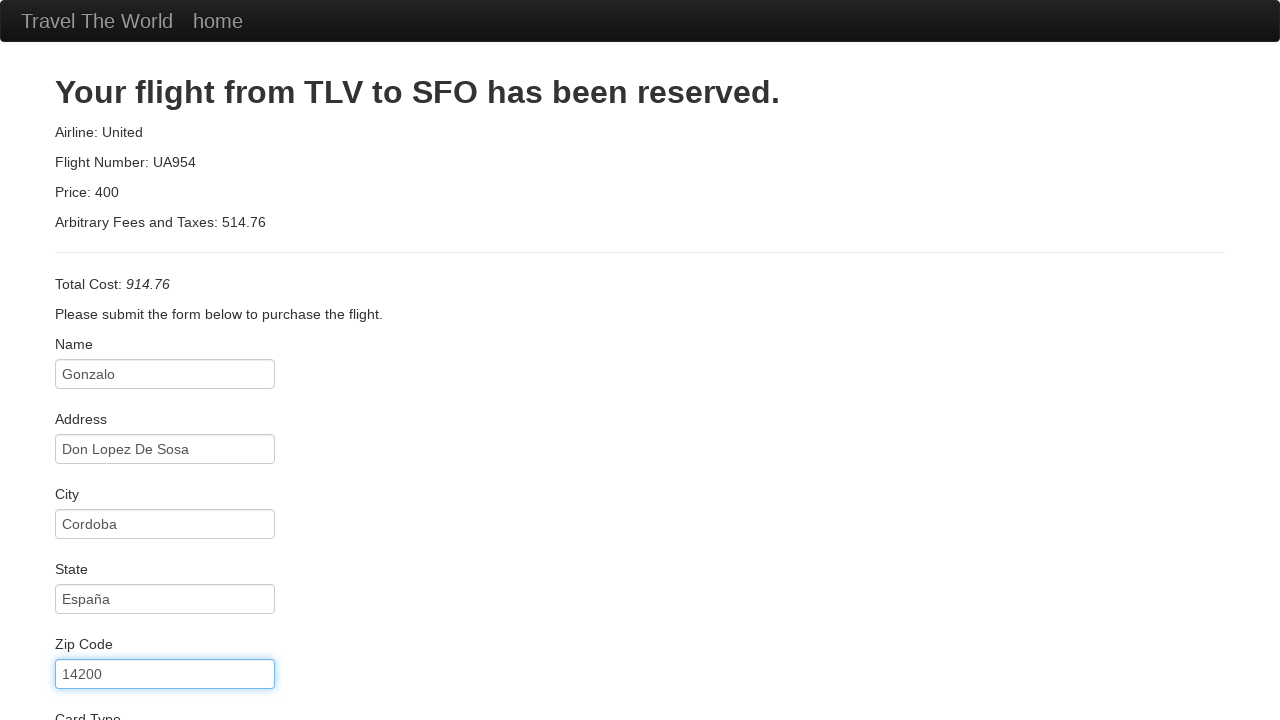

Entered credit card number '100' on #creditCardNumber
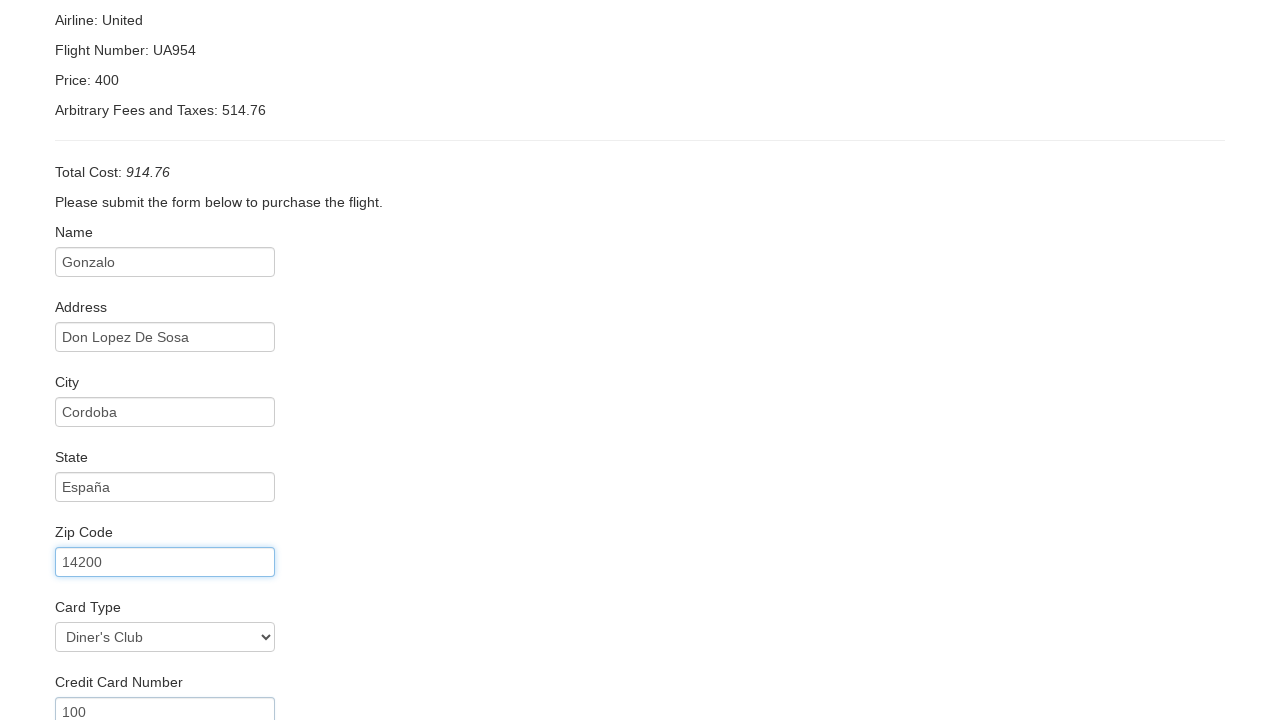

Entered credit card expiration month '5' on #creditCardMonth
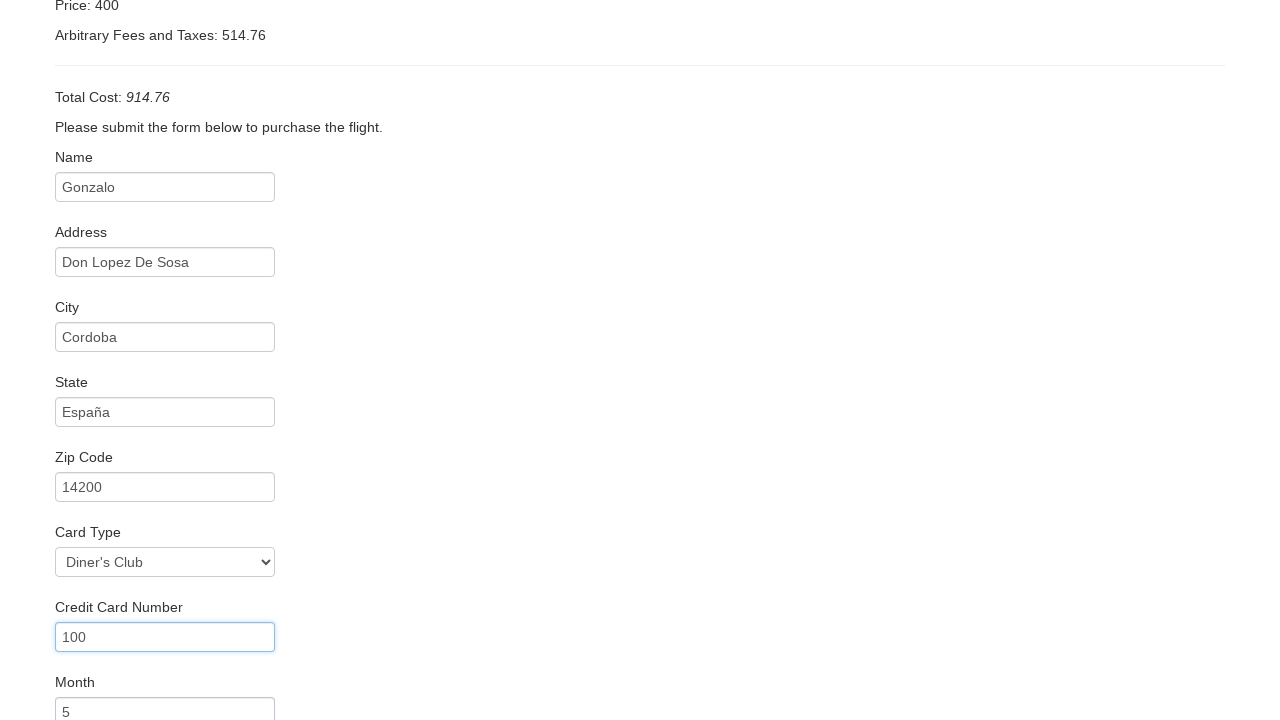

Entered credit card expiration year '2023' on #creditCardYear
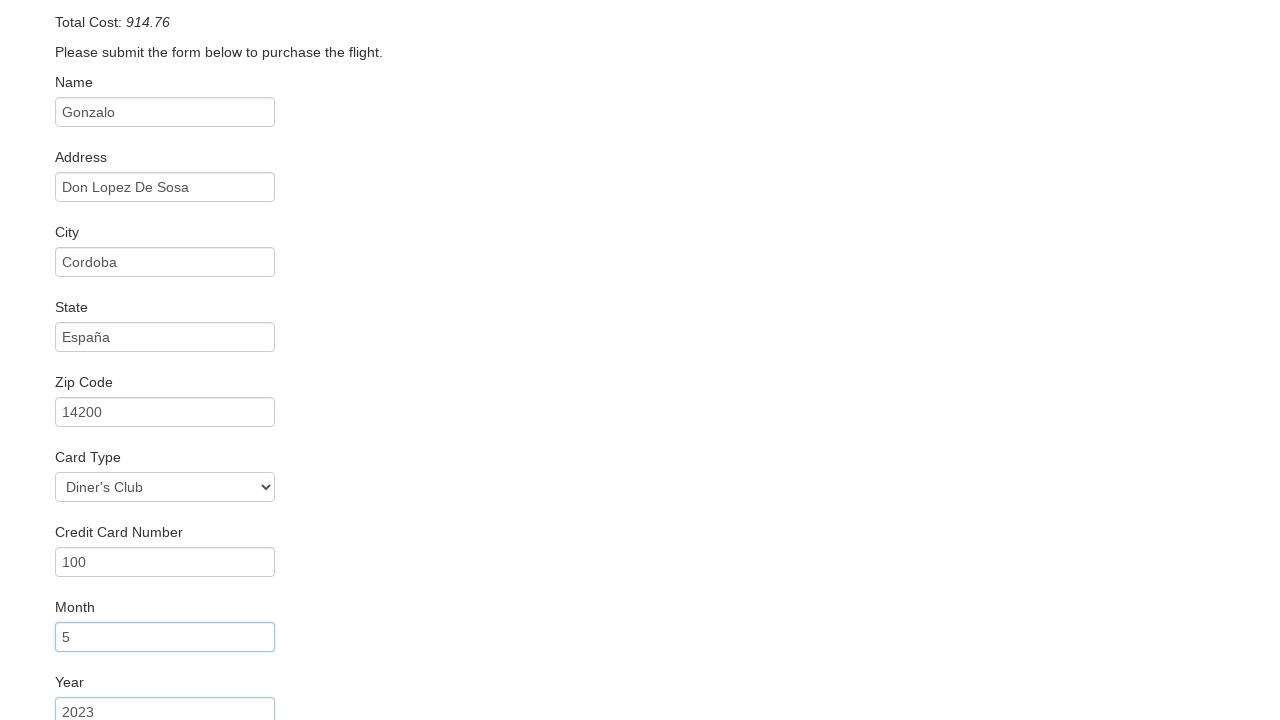

Entered cardholder name 'GonzaloQA' on #nameOnCard
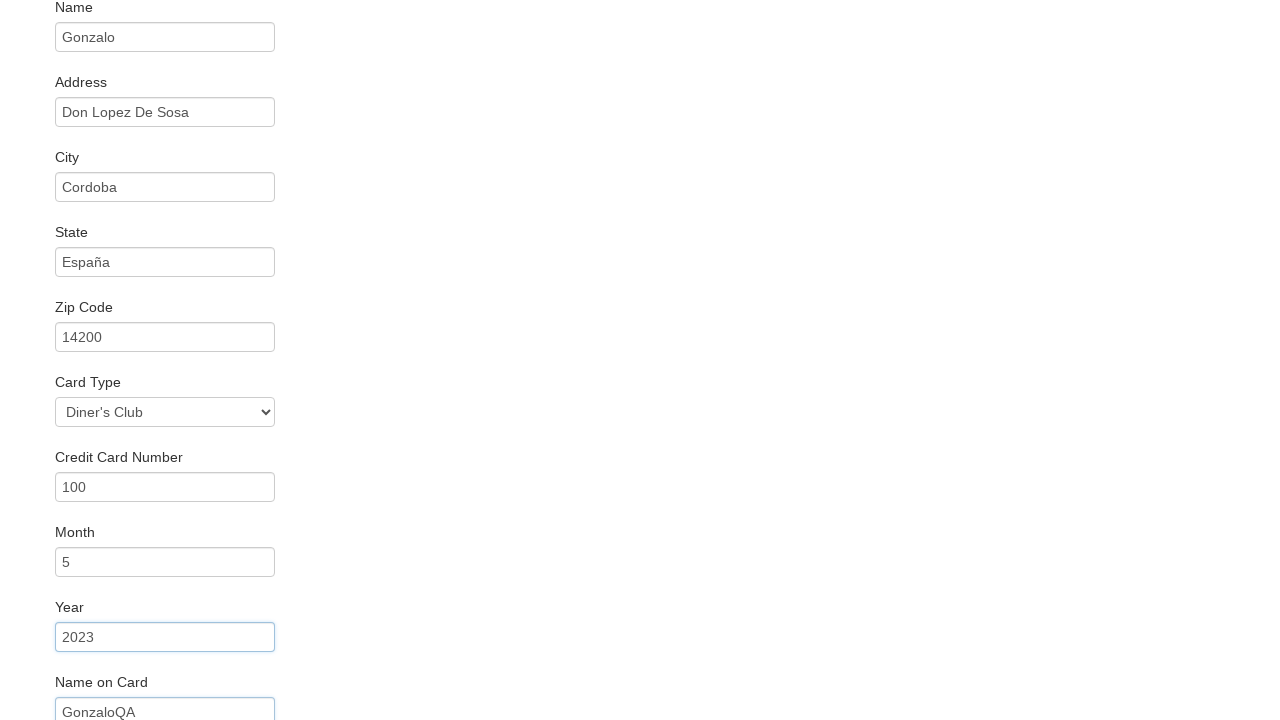

Checked 'Remember Me' checkbox at (62, 656) on #rememberMe
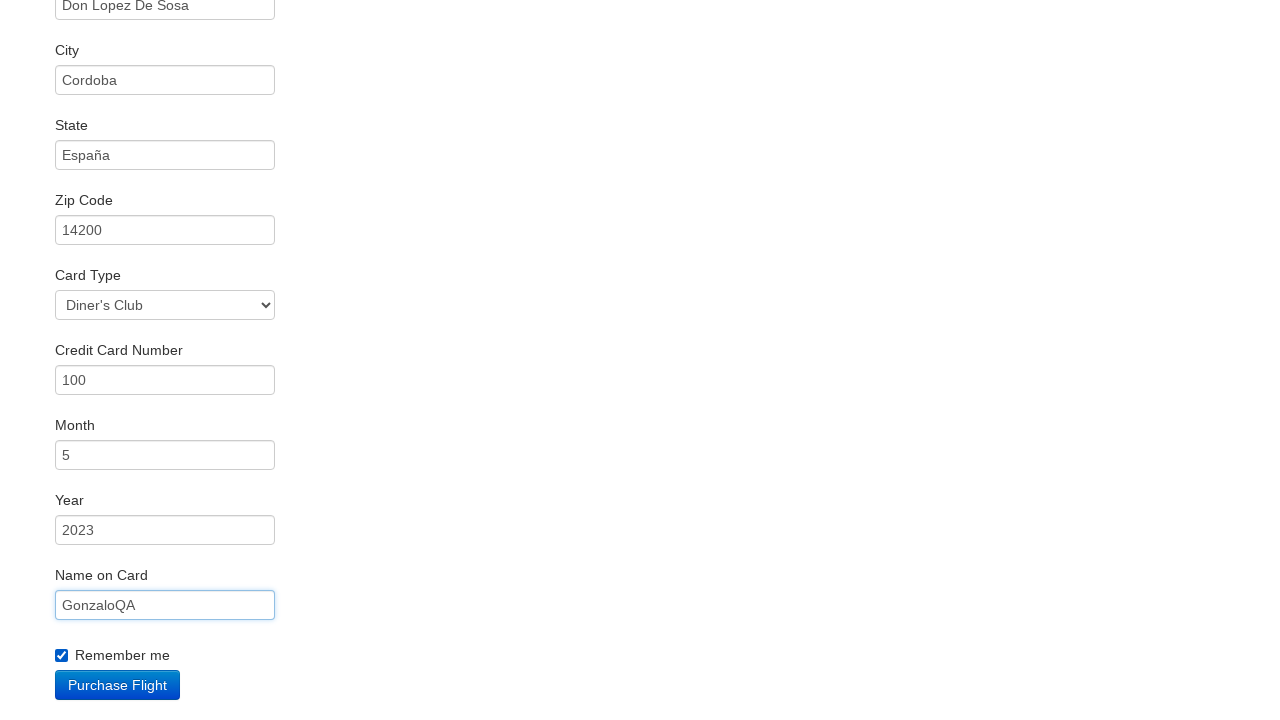

Clicked 'Purchase Flight' button to complete the booking at (118, 685) on input[type='submit'][value='Purchase Flight']
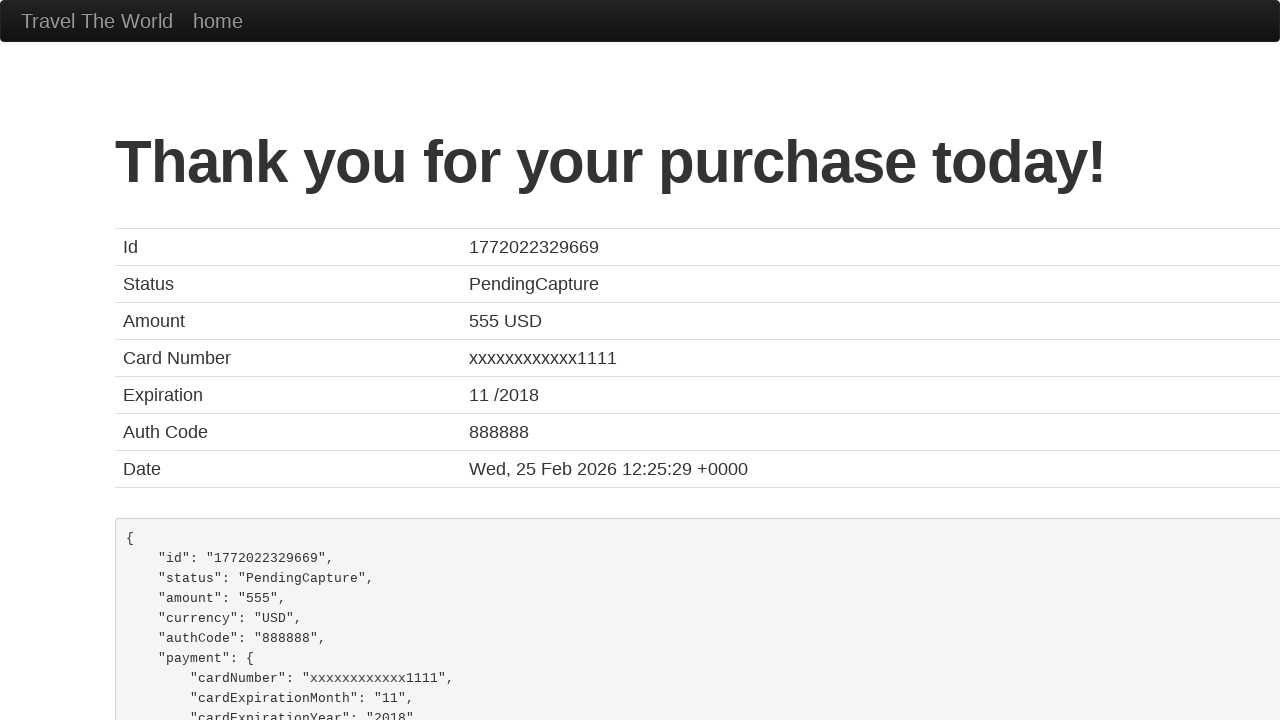

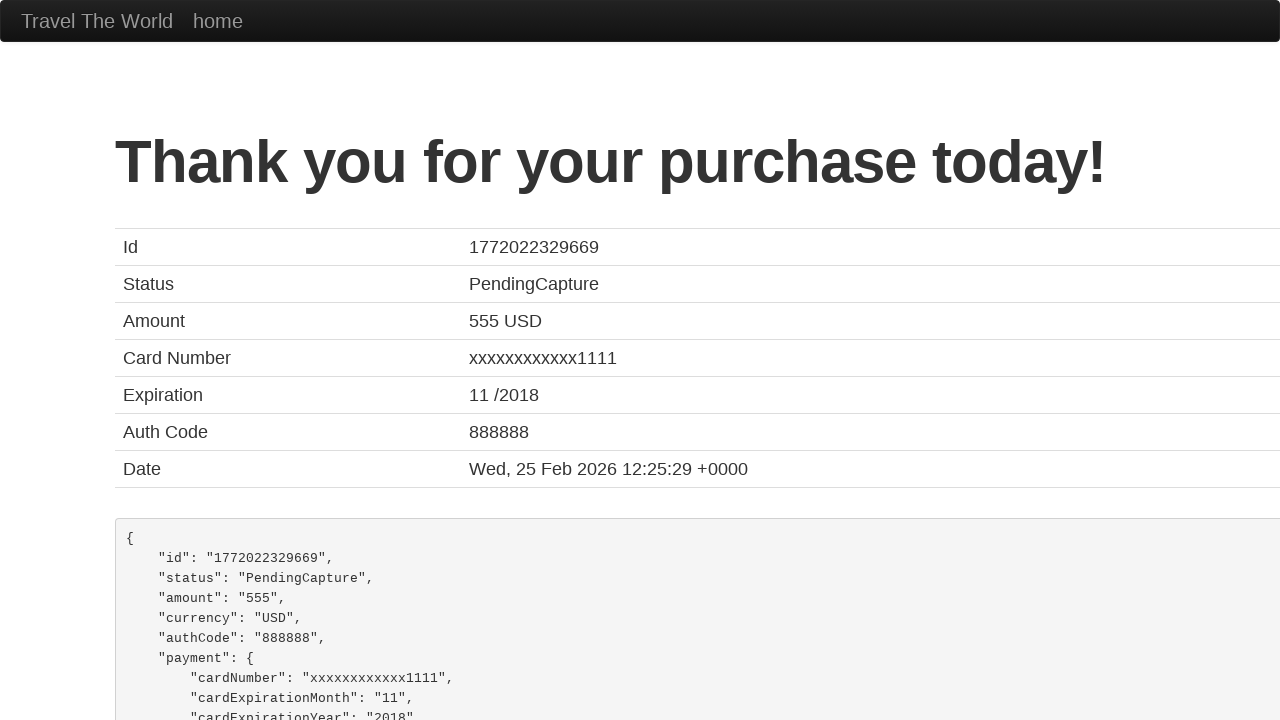